Tests dynamic content loading by clicking Start button and verifying the "Hello World!" text appears with correct content.

Starting URL: https://the-internet.herokuapp.com/dynamic_loading/1

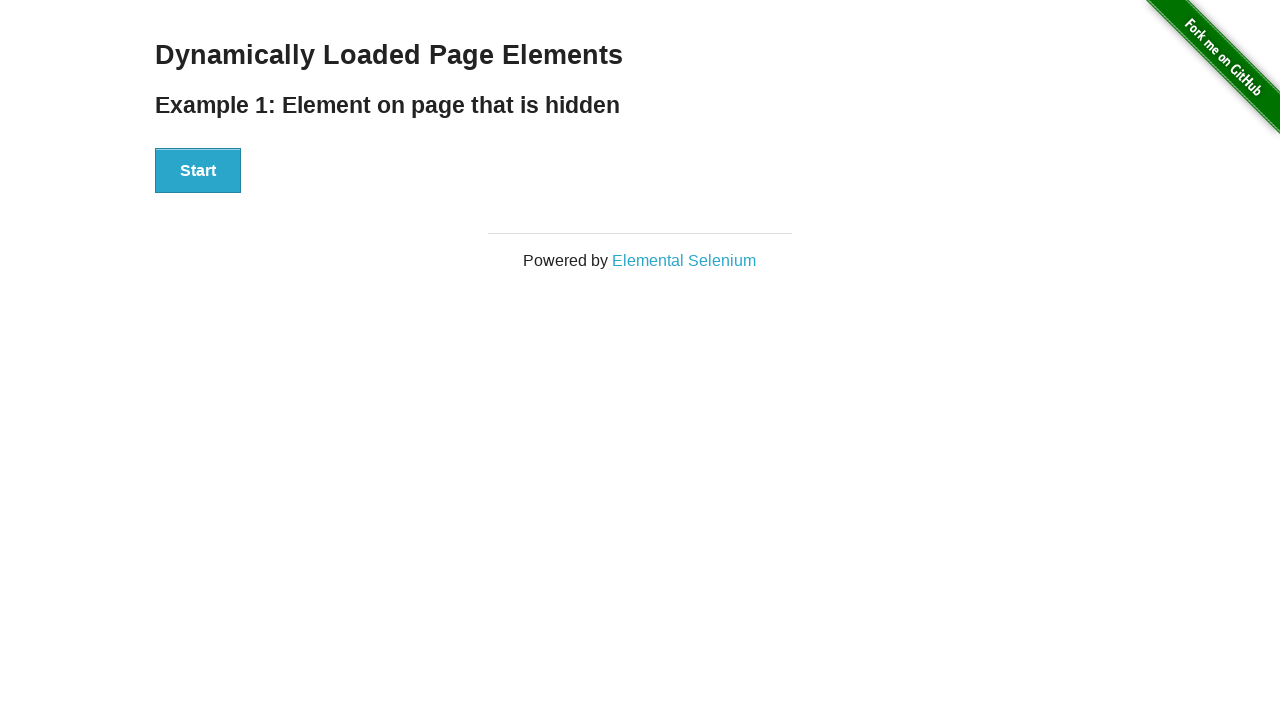

Clicked the Start button to initiate dynamic content loading at (198, 171) on xpath=//button
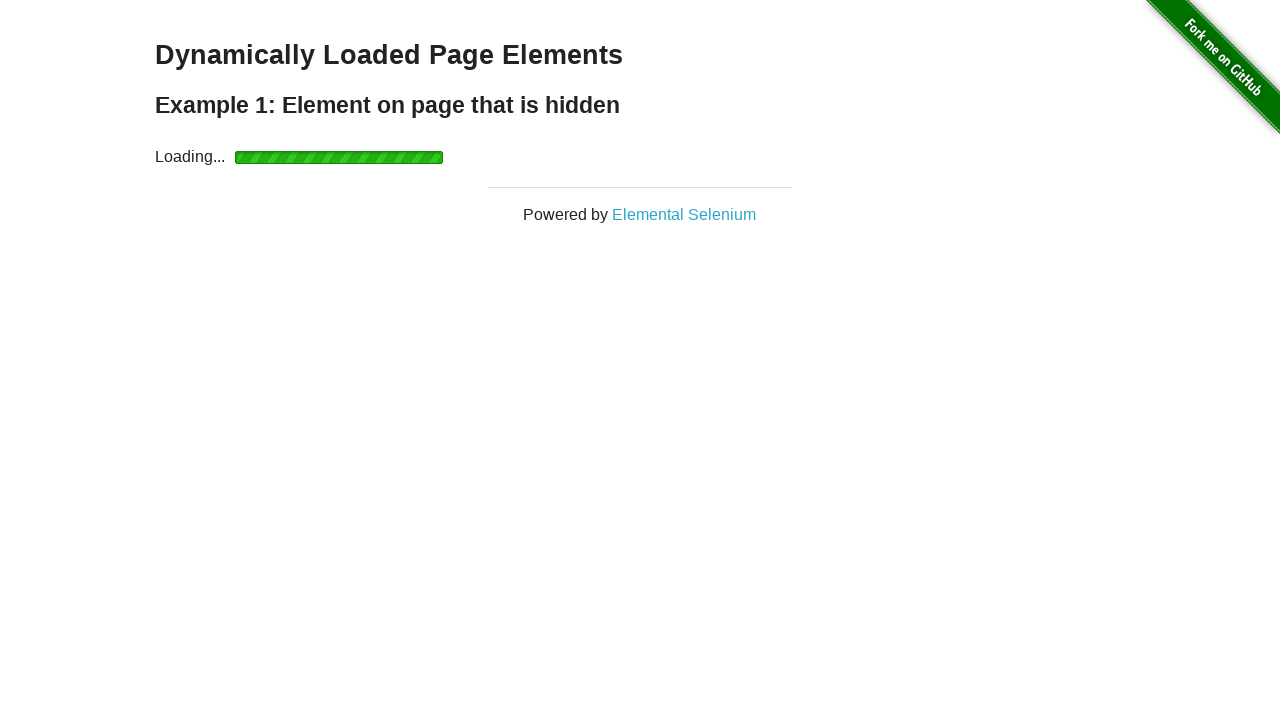

Waited for 'Hello World!' text element to become visible
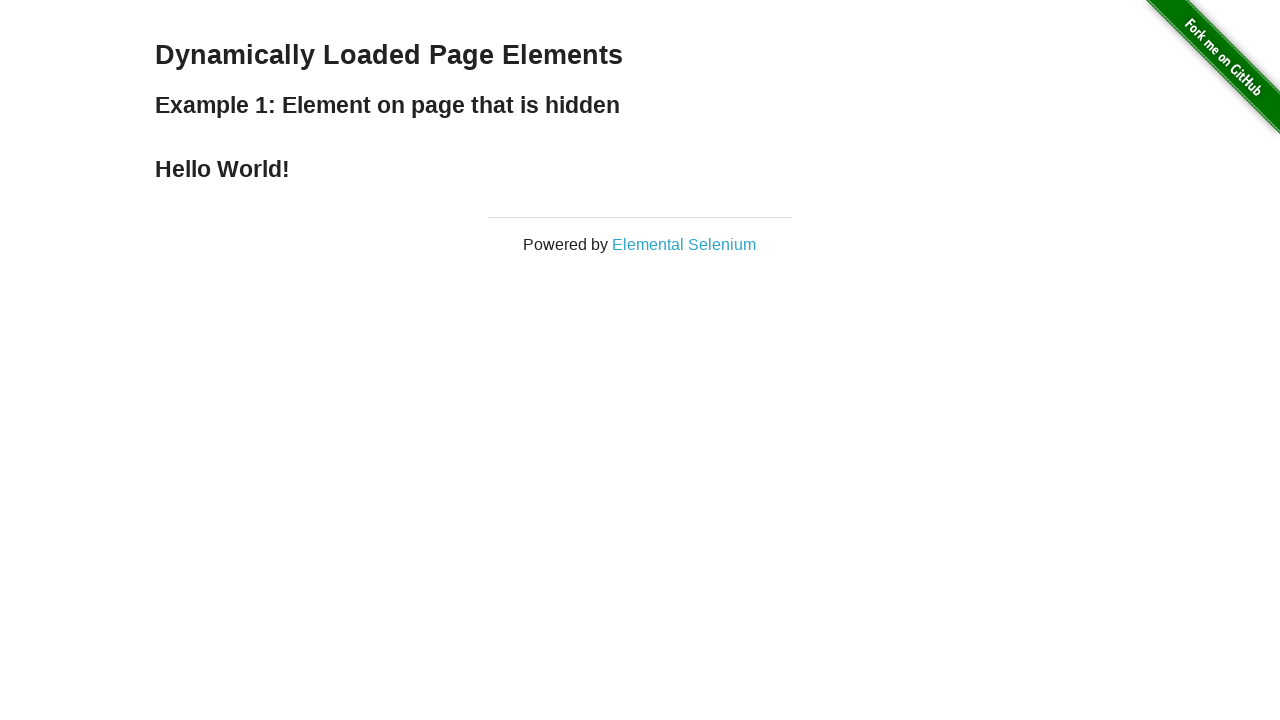

Verified that the 'Hello World!' text content is correct
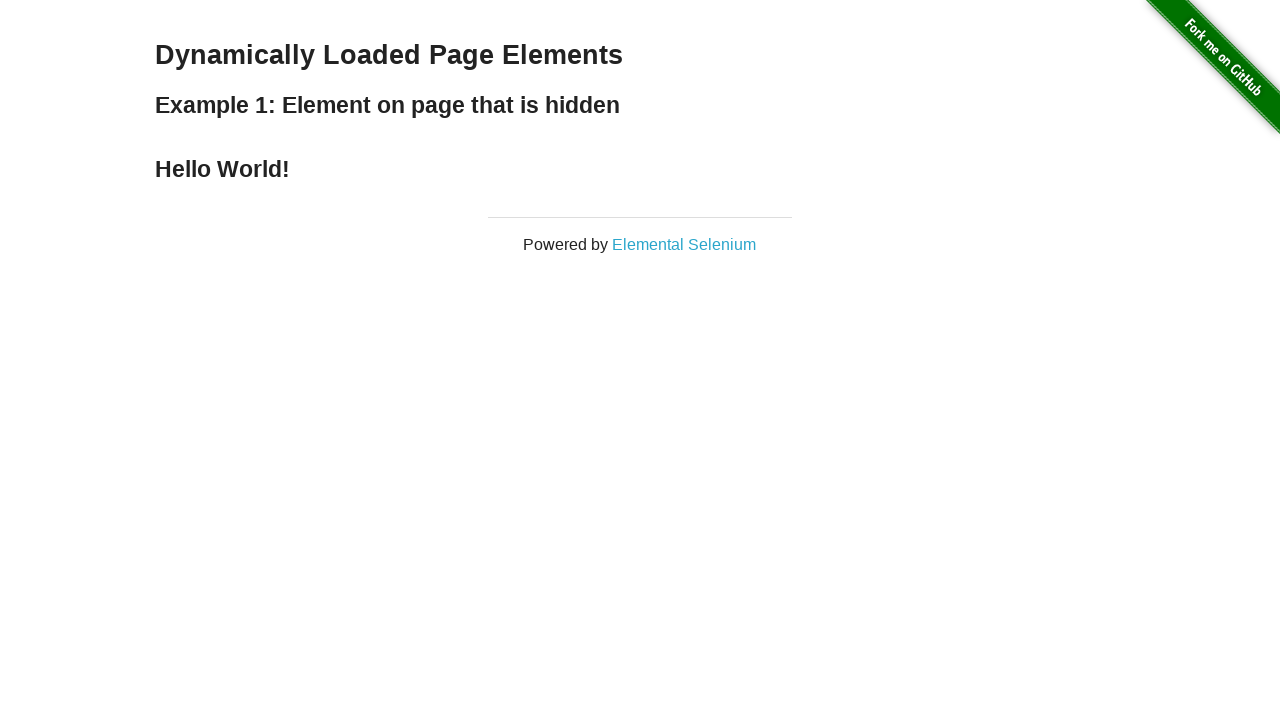

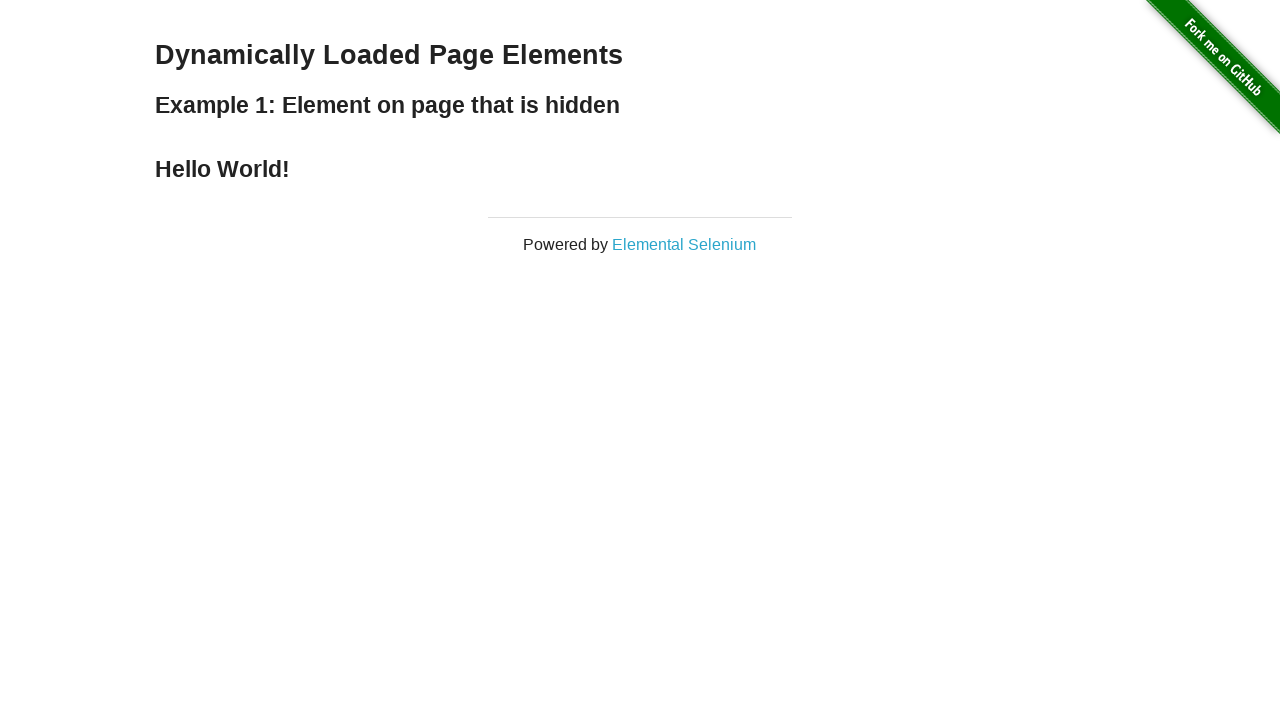